Tests navigation from the Training Support homepage to the About Us page by clicking the About Us link and verifying page titles.

Starting URL: https://training-support.net

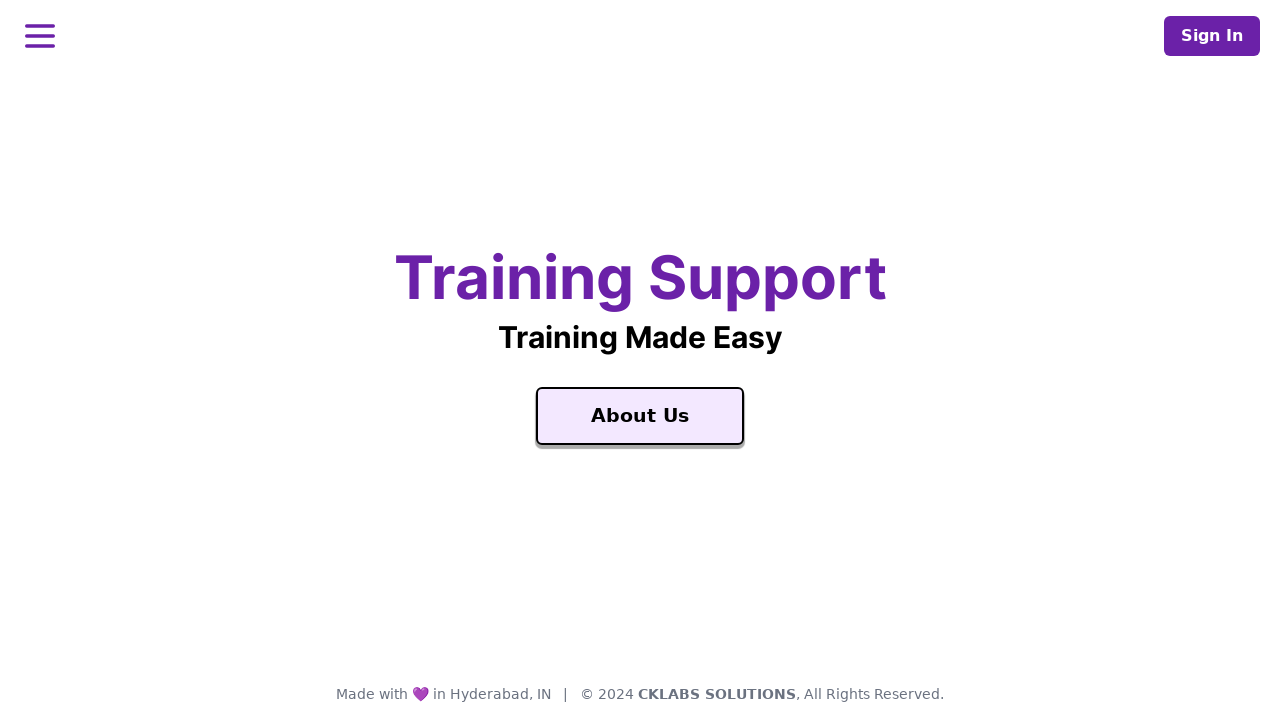

Verified homepage title is 'Training Support'
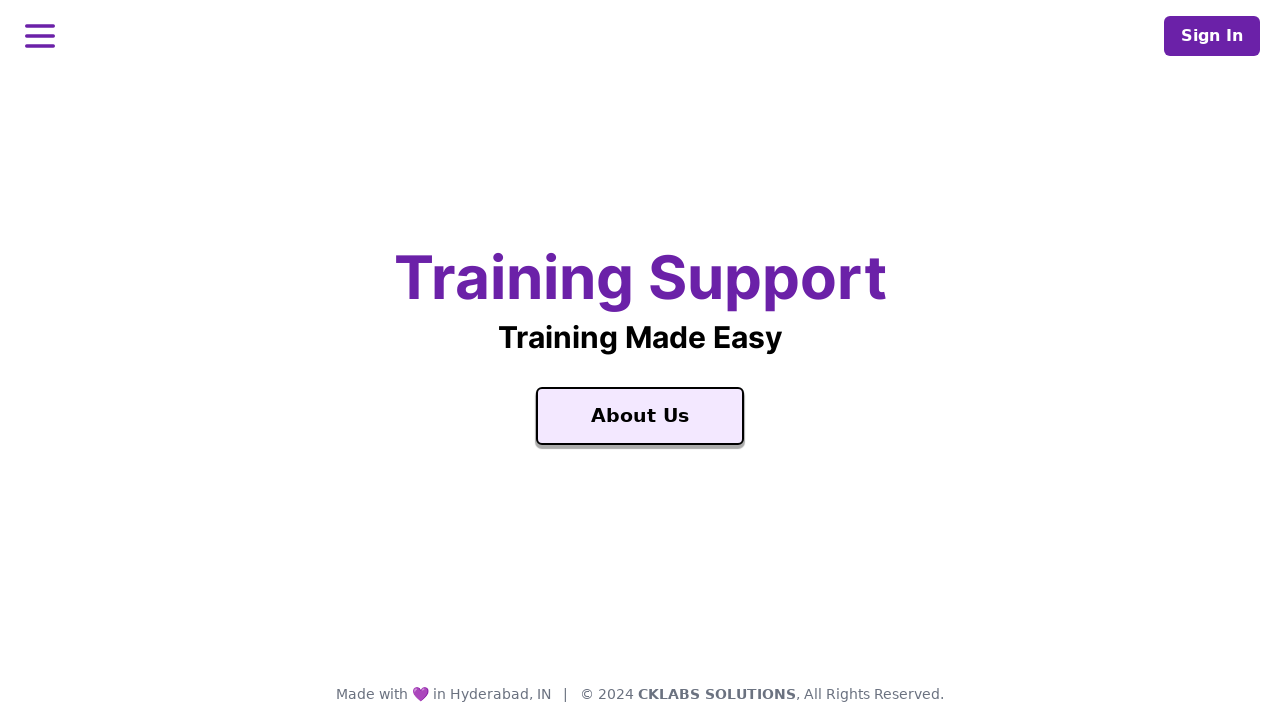

Clicked About Us link at (640, 416) on a:text('About Us')
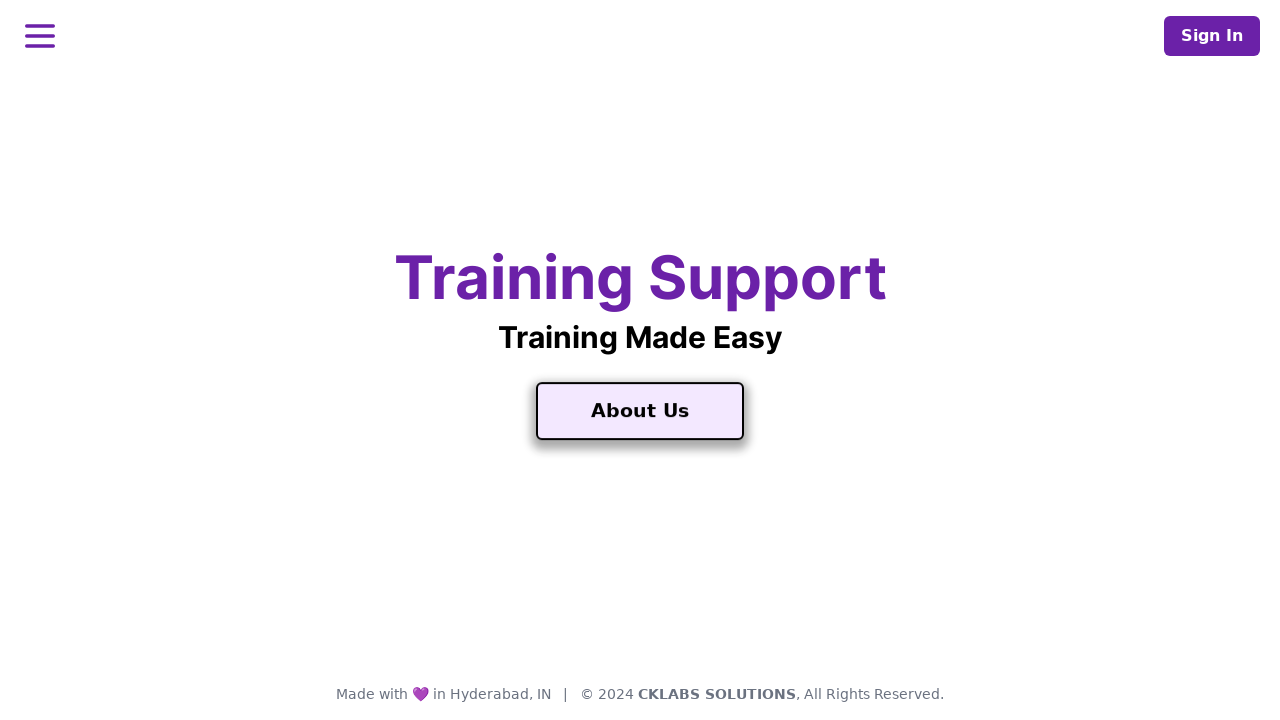

Waited for page load state
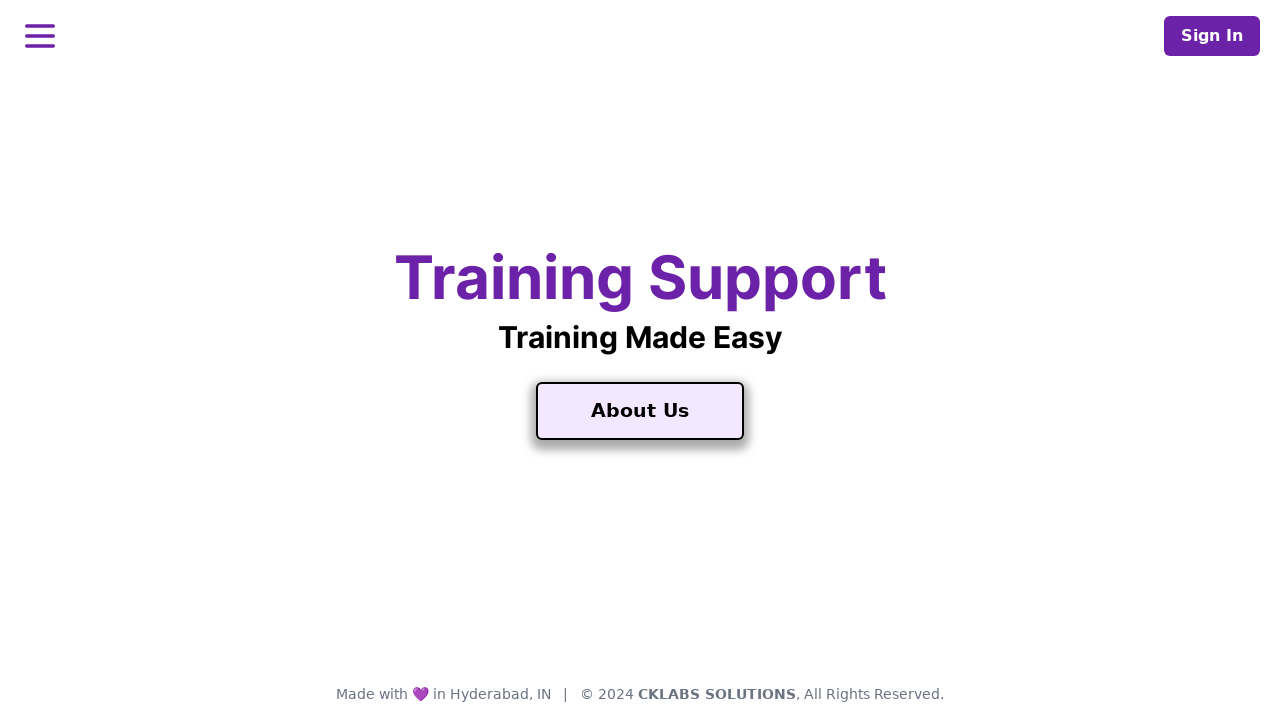

Verified About Us page title is 'About Training Support'
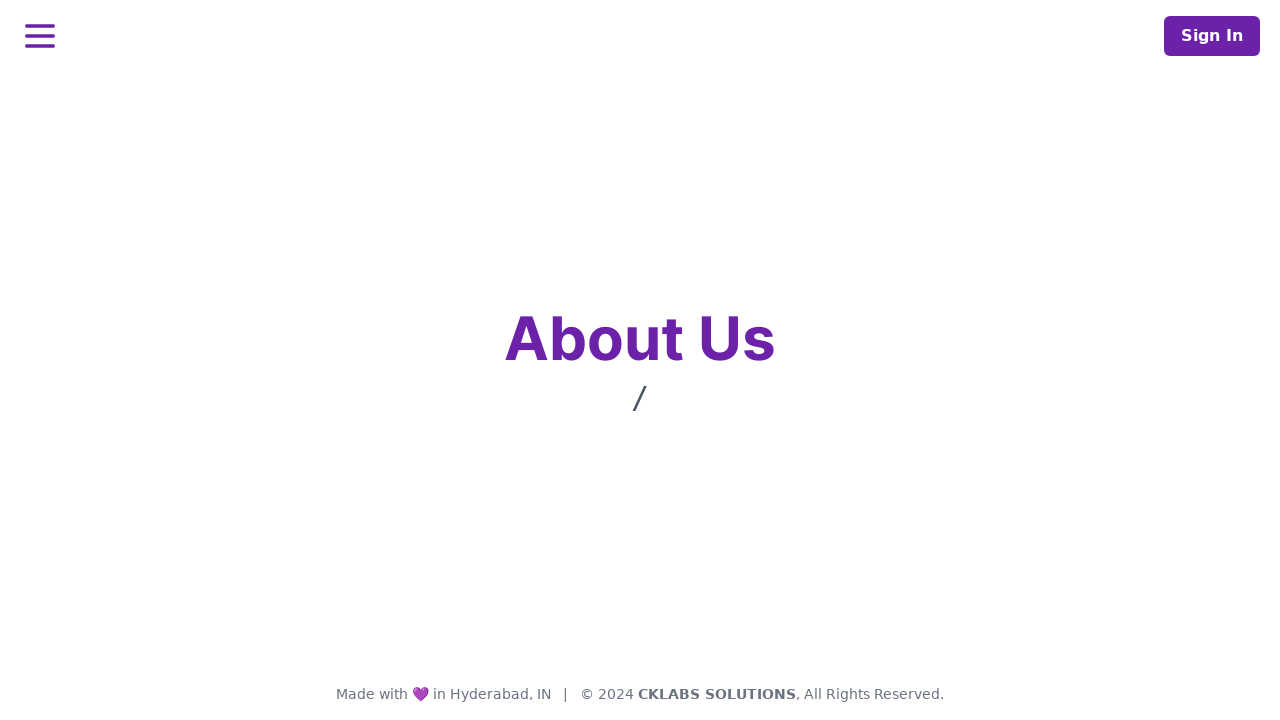

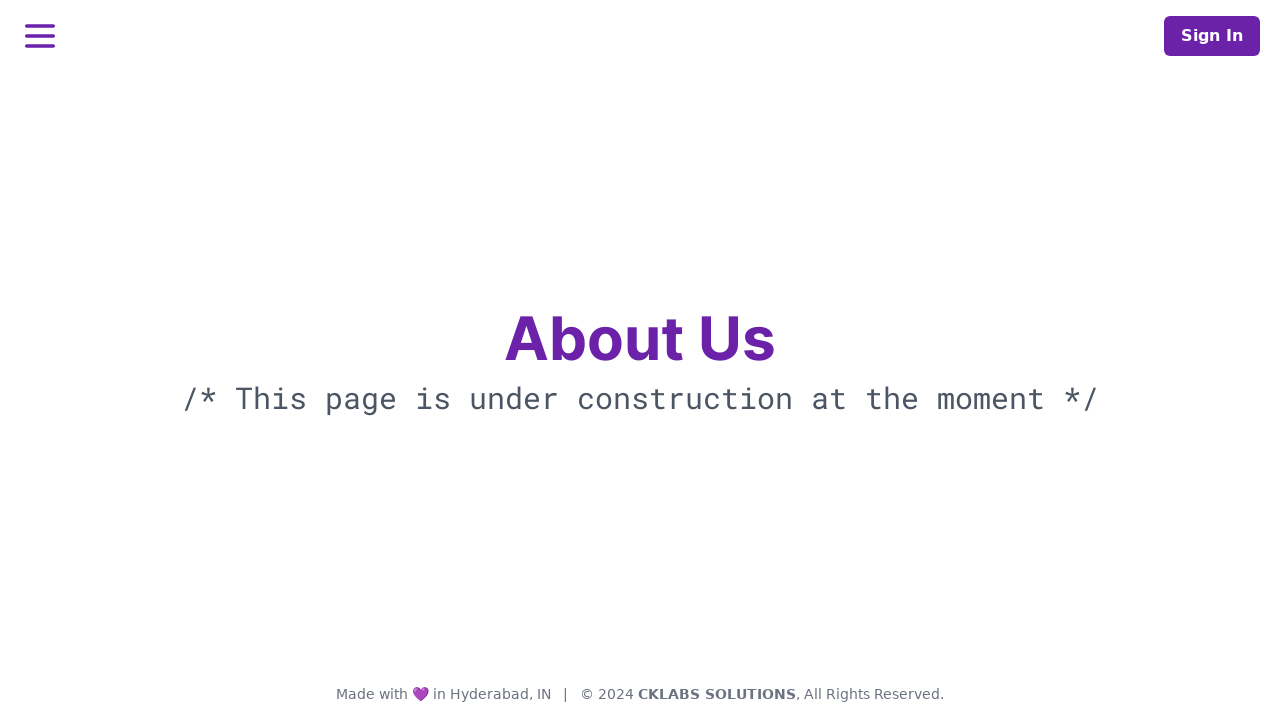